Tests link text locator by clicking on the "Drag and Drop" link on the page

Starting URL: https://the-internet.herokuapp.com/

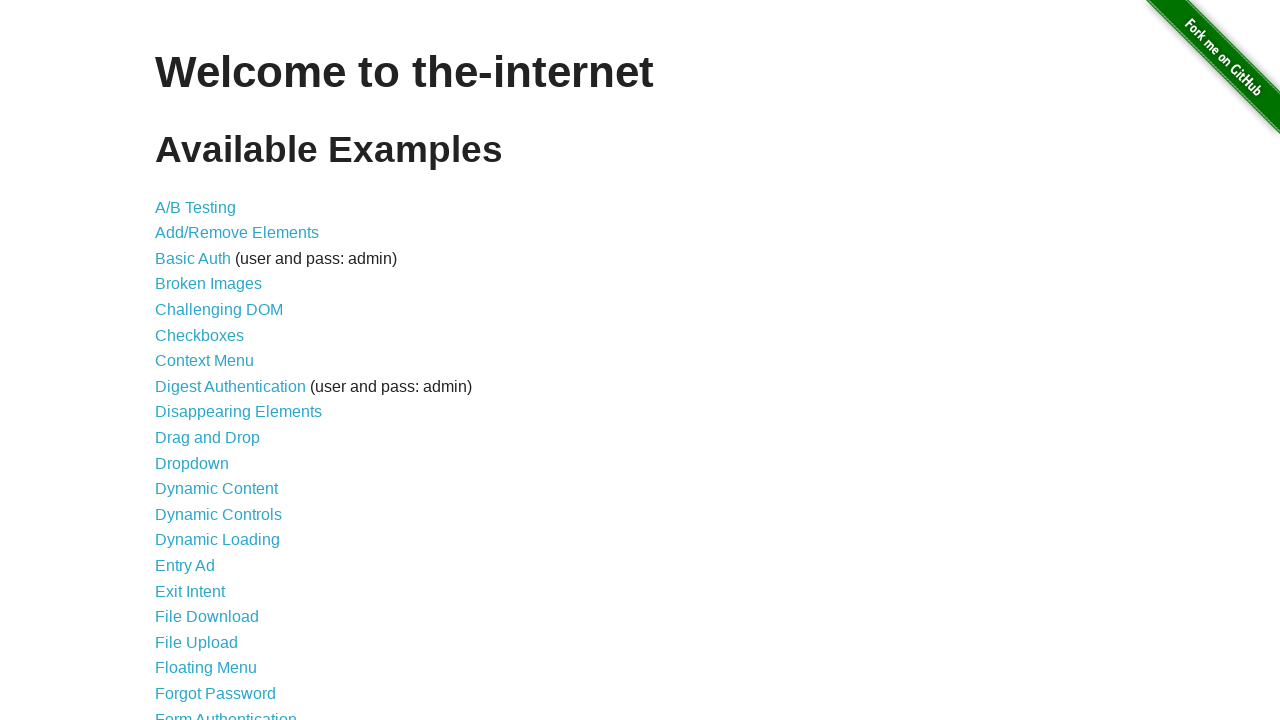

Clicked on 'Drag and Drop' link at (208, 438) on a:text('Drag and Drop')
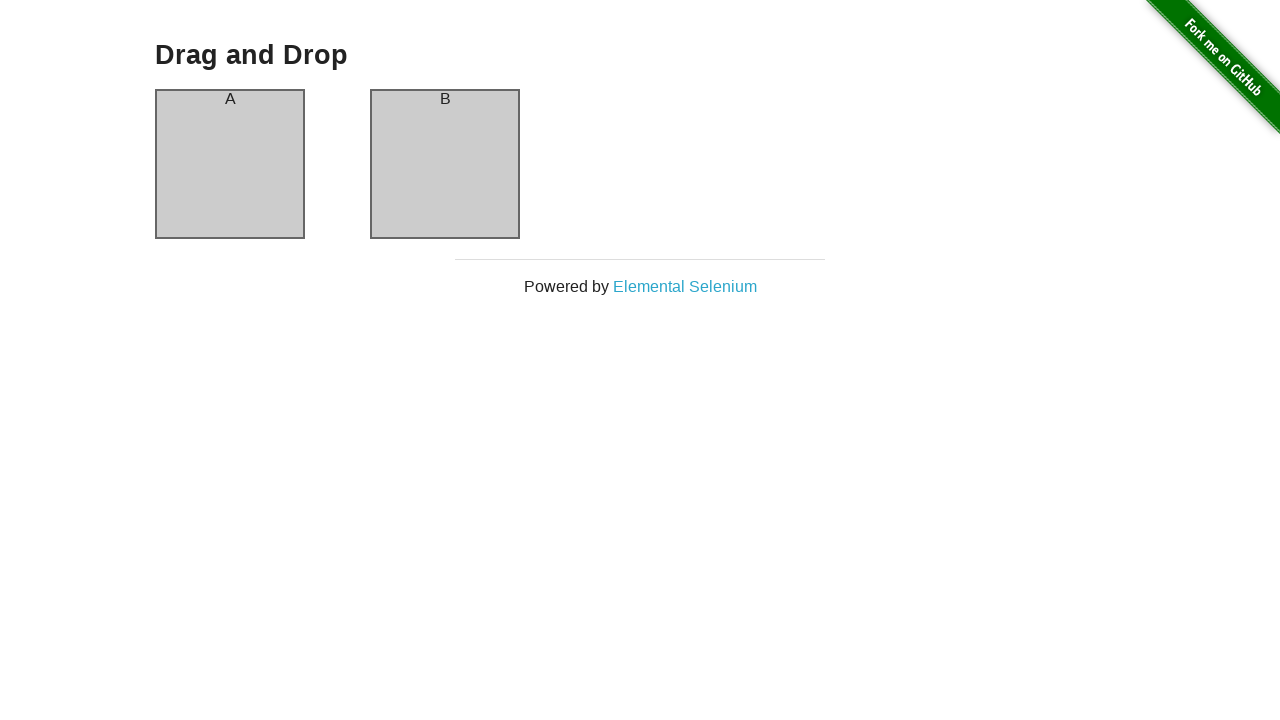

Waited for page to load (domcontentloaded)
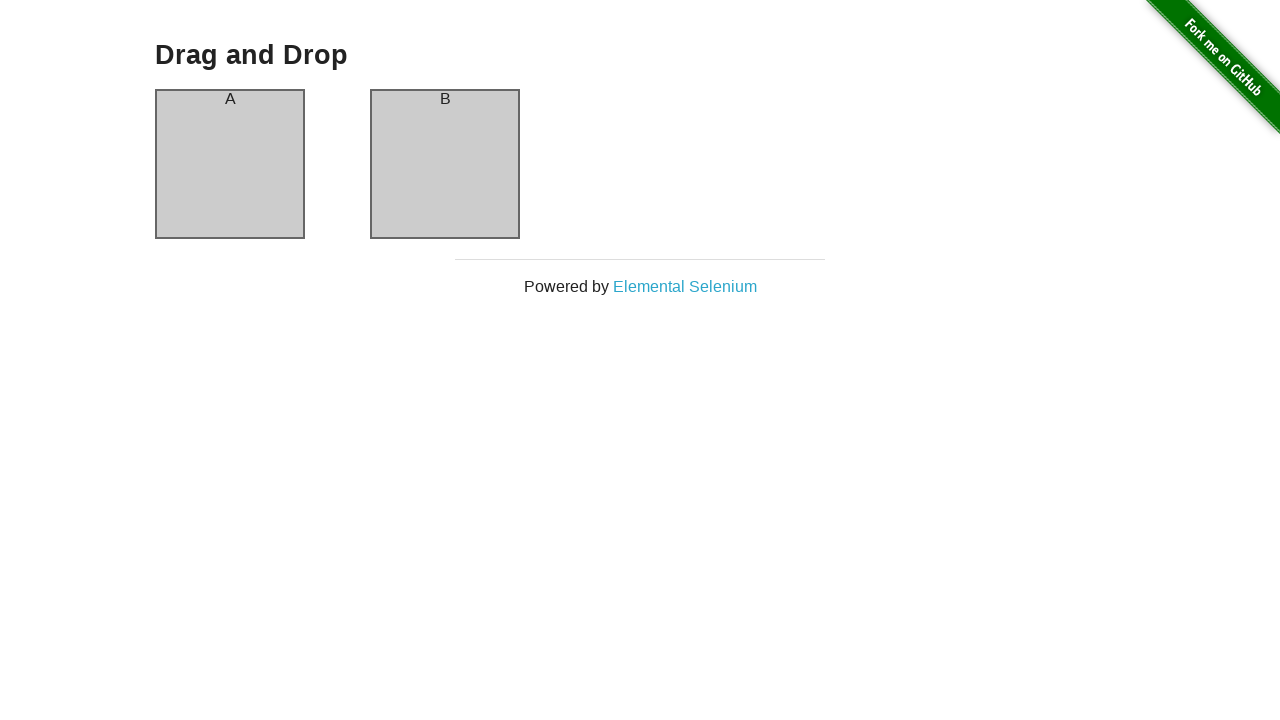

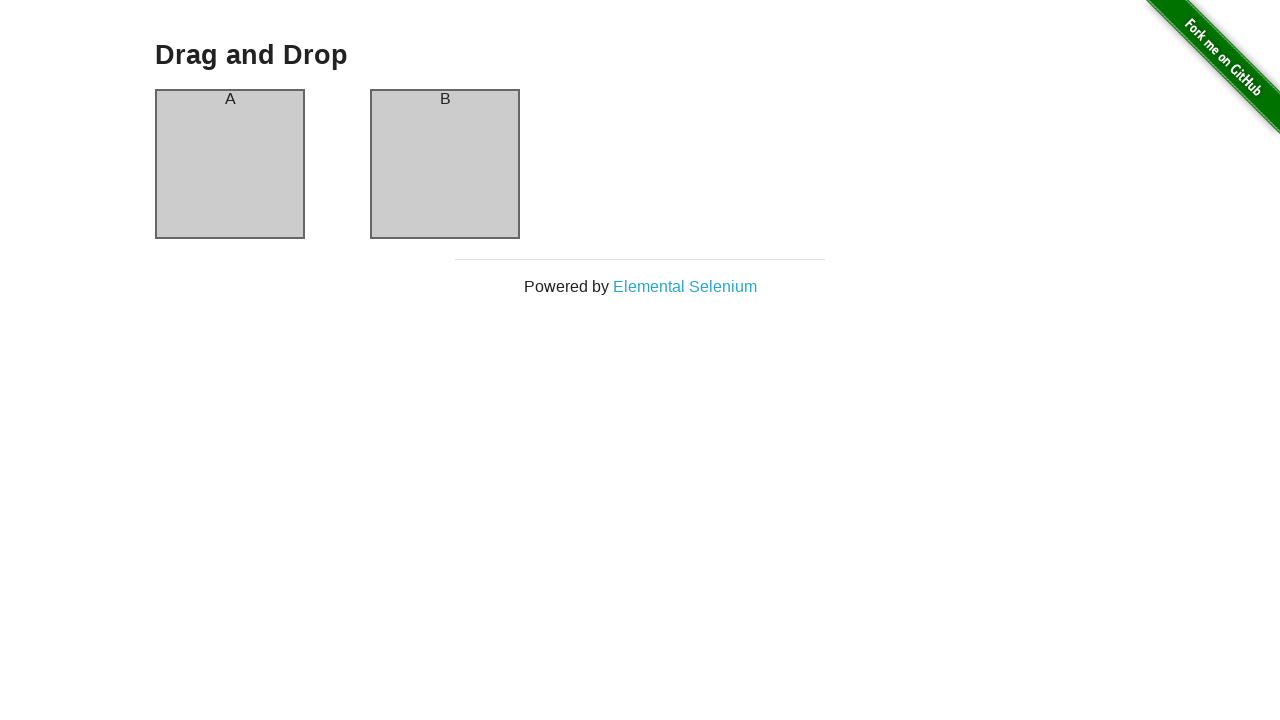